Tests the Add Customer functionality by filling in customer details (First Name, Last Name, Post Code), submitting the form, and verifying the customer appears in the Customers list.

Starting URL: https://www.globalsqa.com/angularJs-protractor/BankingProject/#/manager

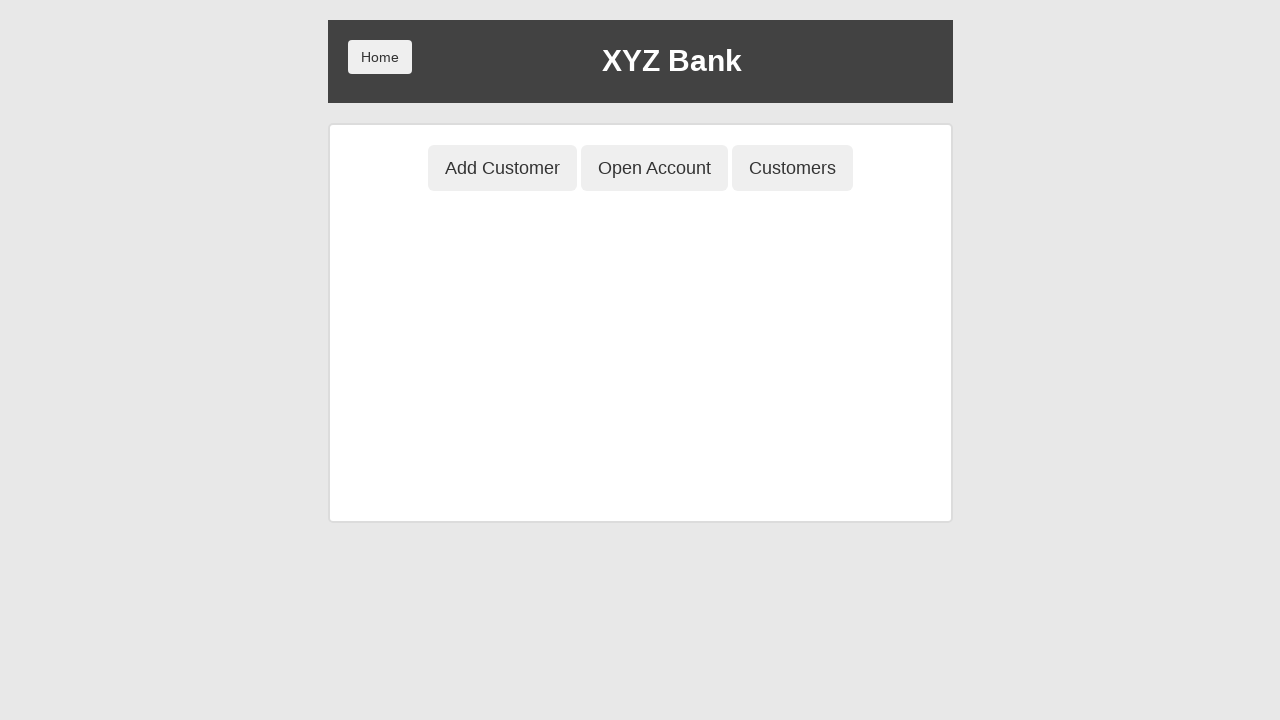

Clicked 'Add Customer' button at (502, 168) on button[ng-class='btnClass1']
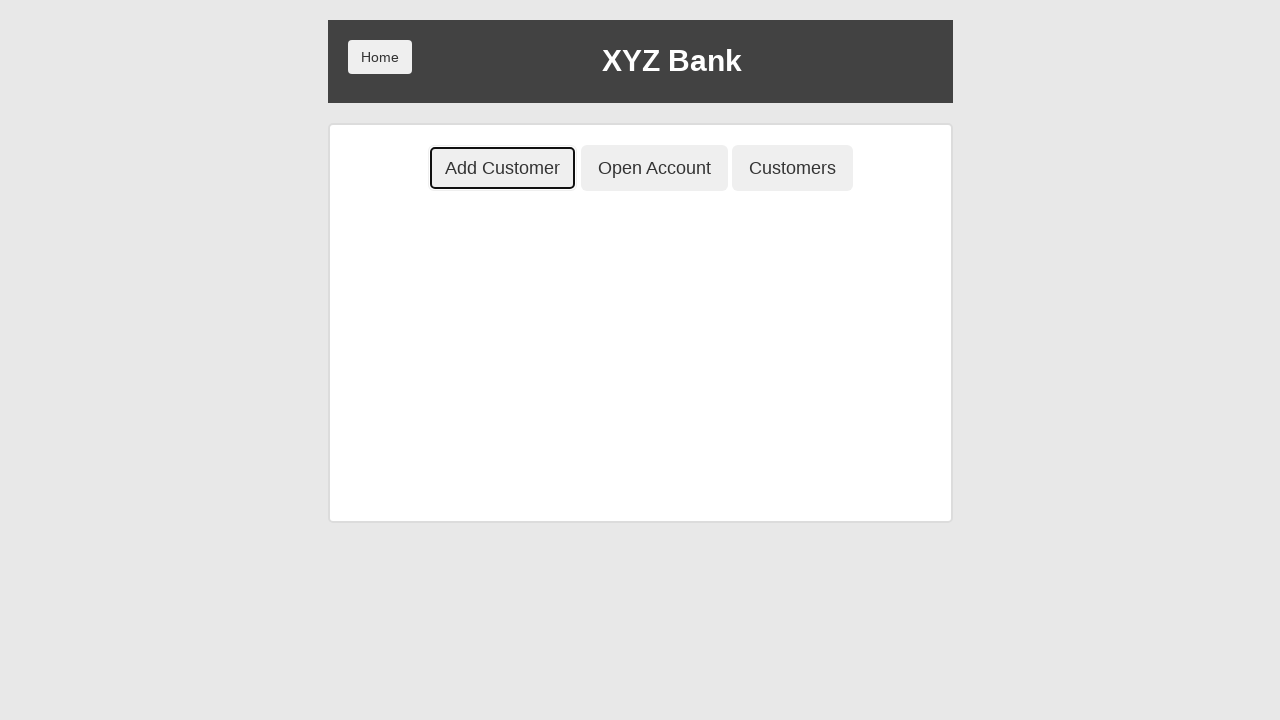

Filled First Name field with 'TestUser7842' on input[placeholder='First Name']
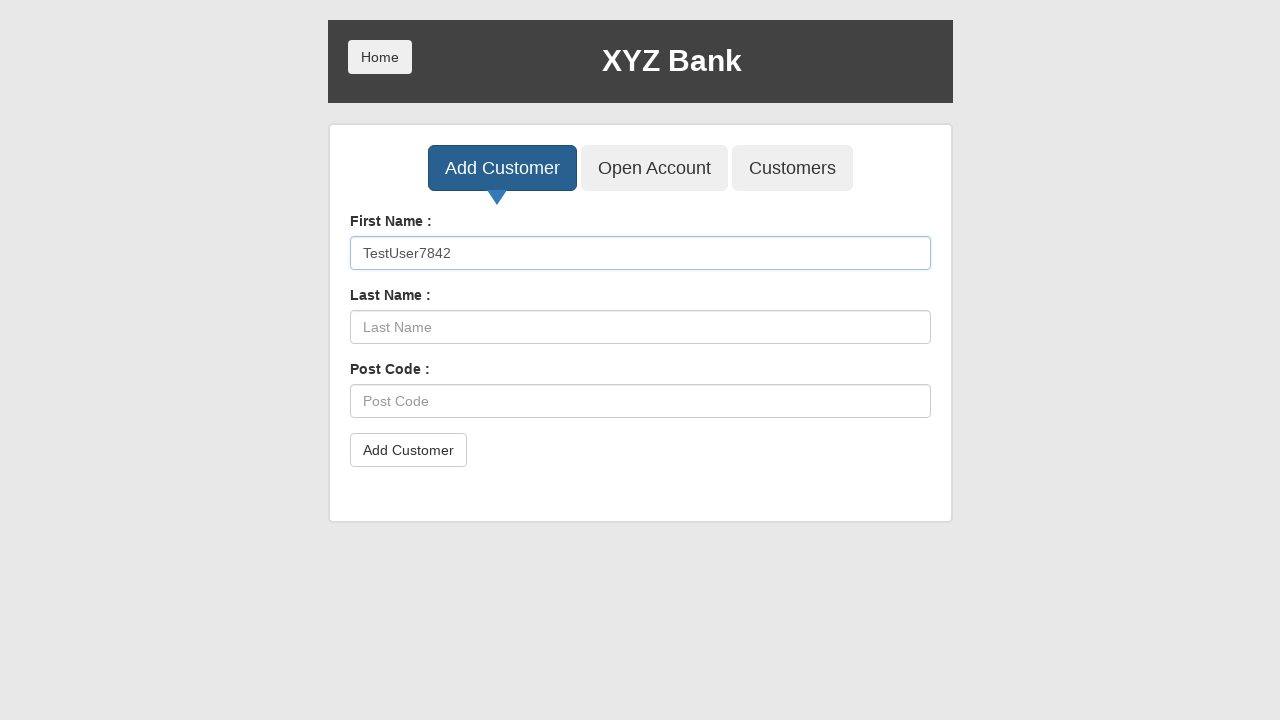

Filled Last Name field with 'Johnson' on input[placeholder='Last Name']
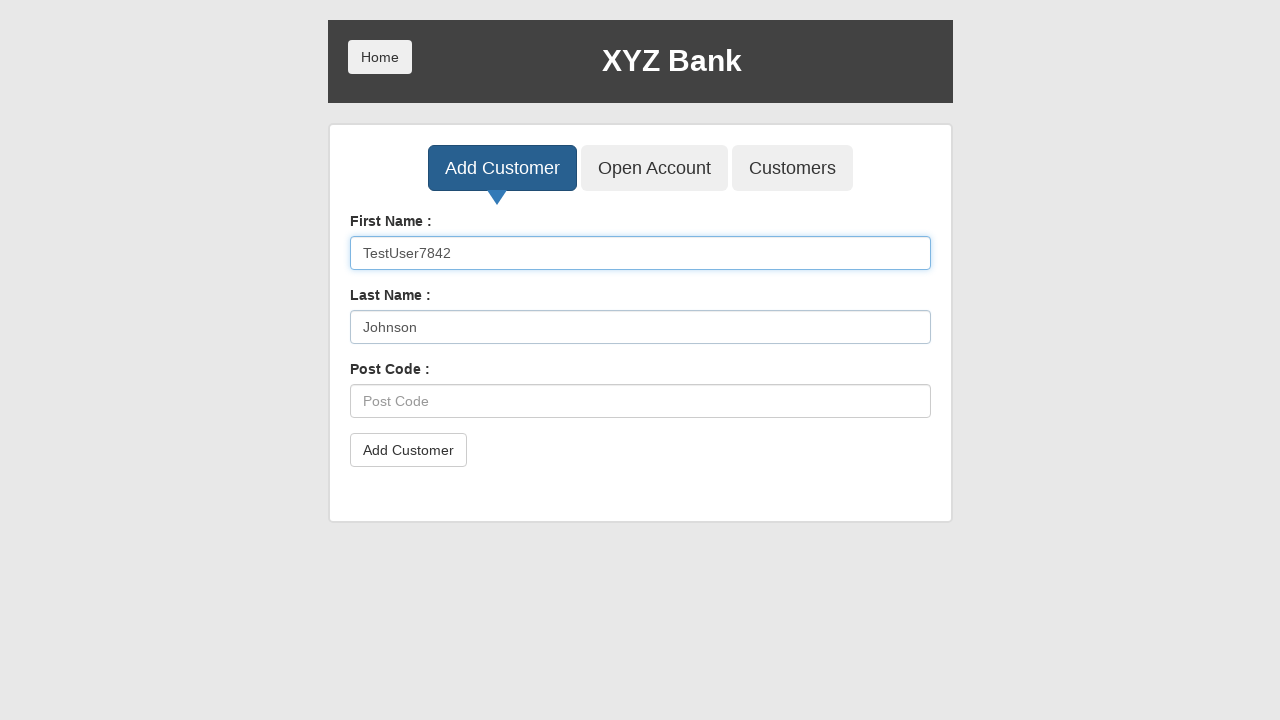

Filled Post Code field with 'E7842QT' on input[placeholder='Post Code']
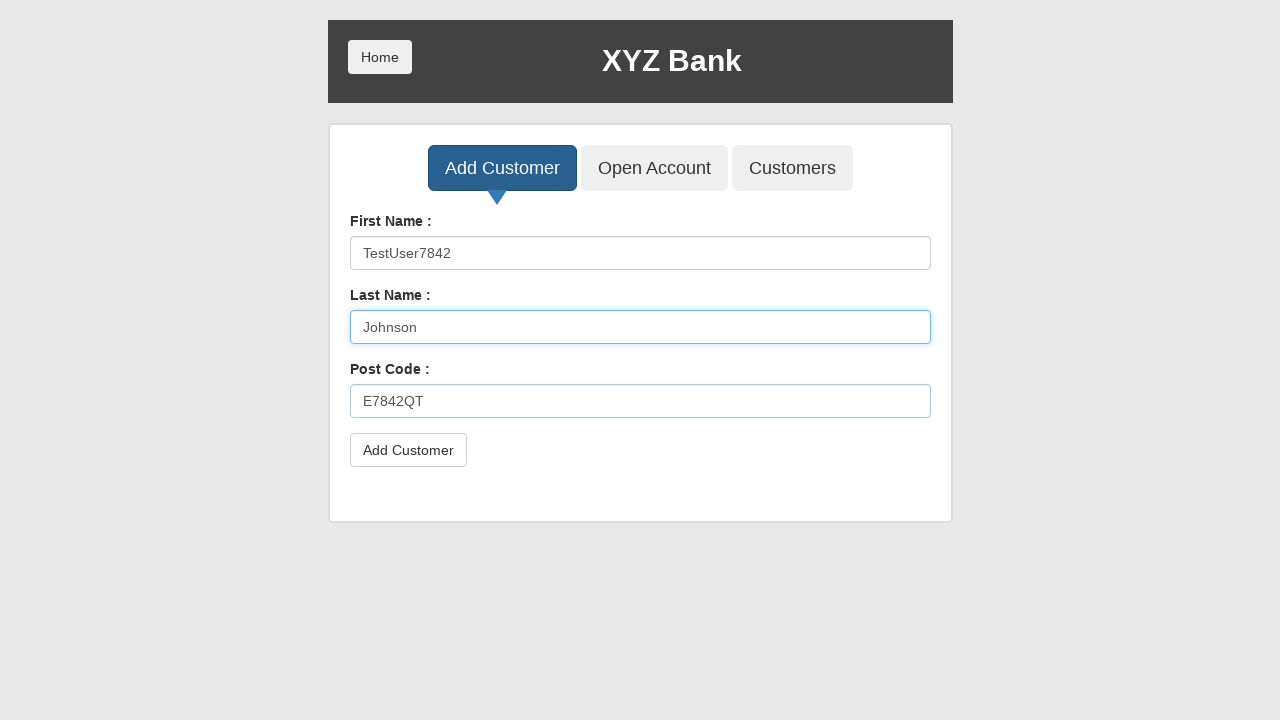

Clicked 'Add Customer' submit button at (408, 450) on button[type='submit']
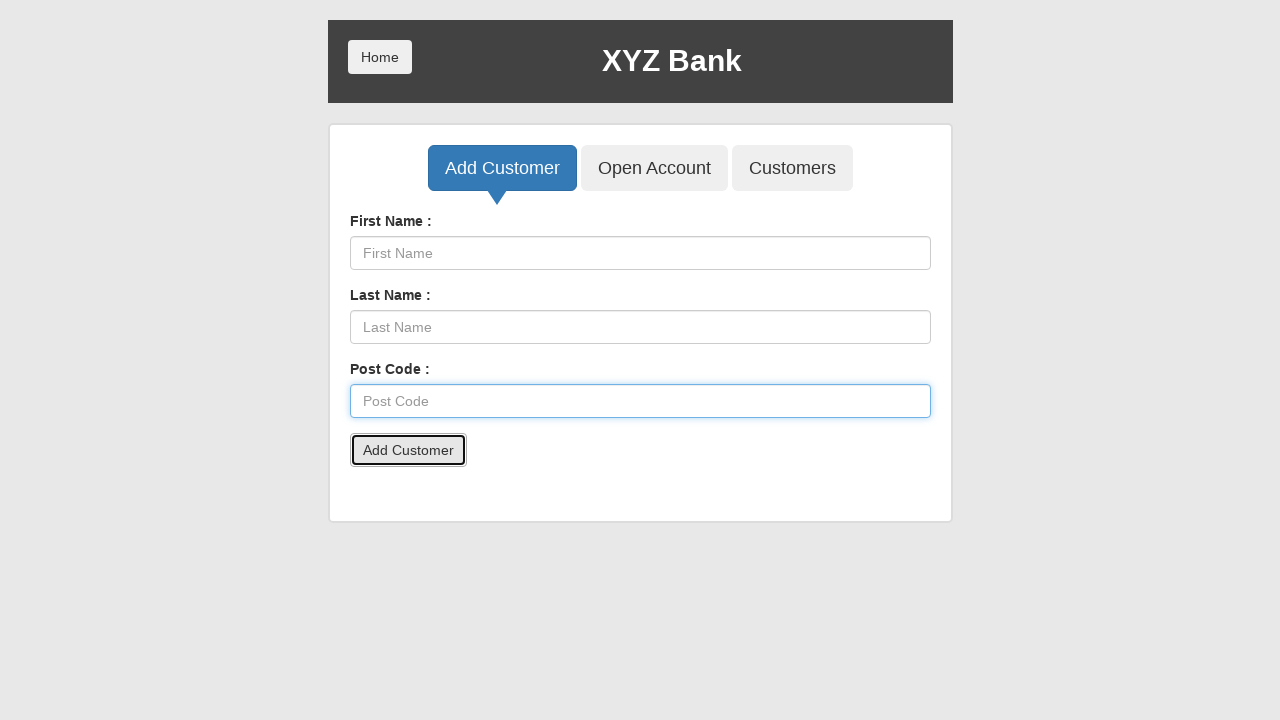

Accepted alert dialog confirming customer addition
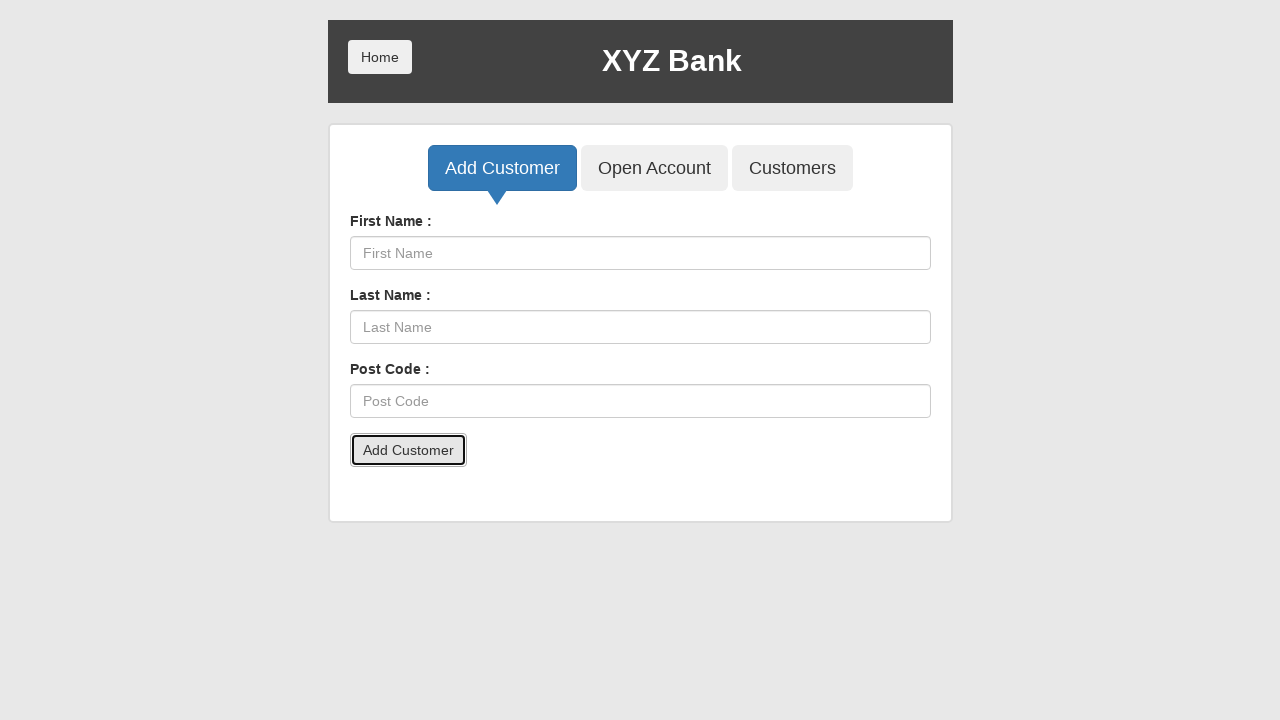

Waited 500ms for alert to clear
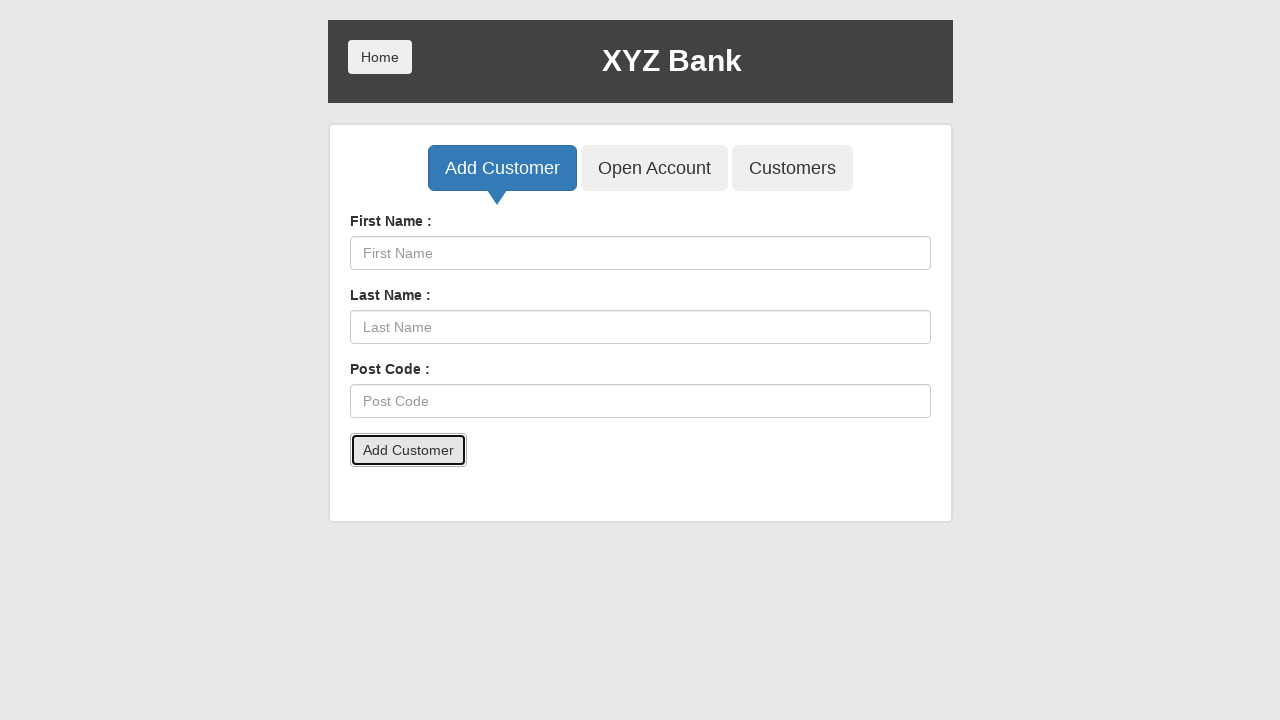

Clicked 'Customers' button to view customer list at (792, 168) on button[ng-class='btnClass3']
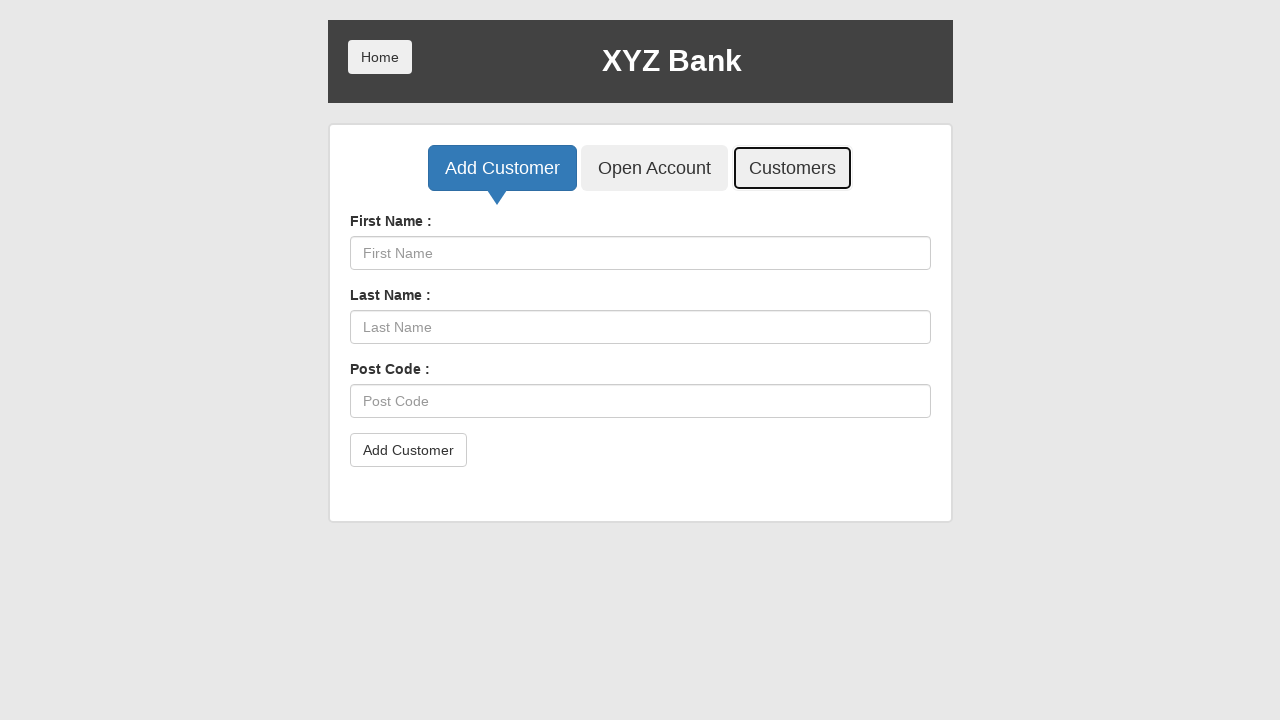

Customer table loaded
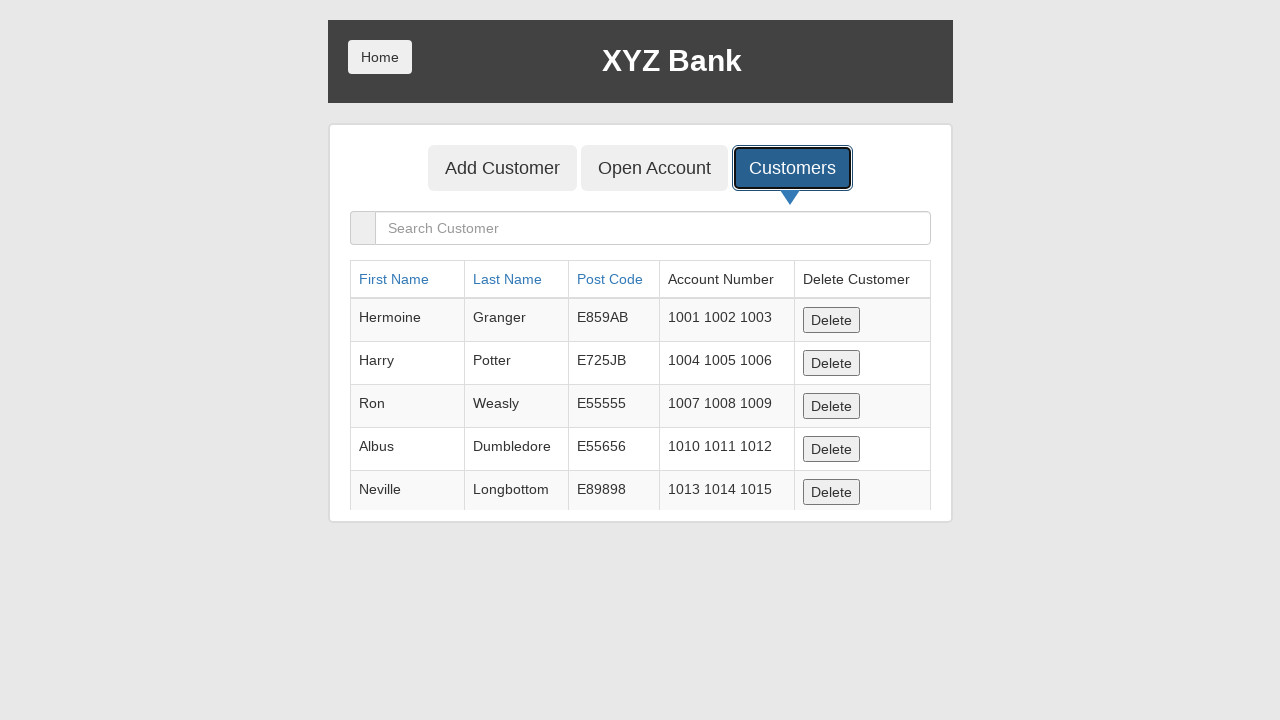

Verified customer 'TestUser7842' appears in the customer list
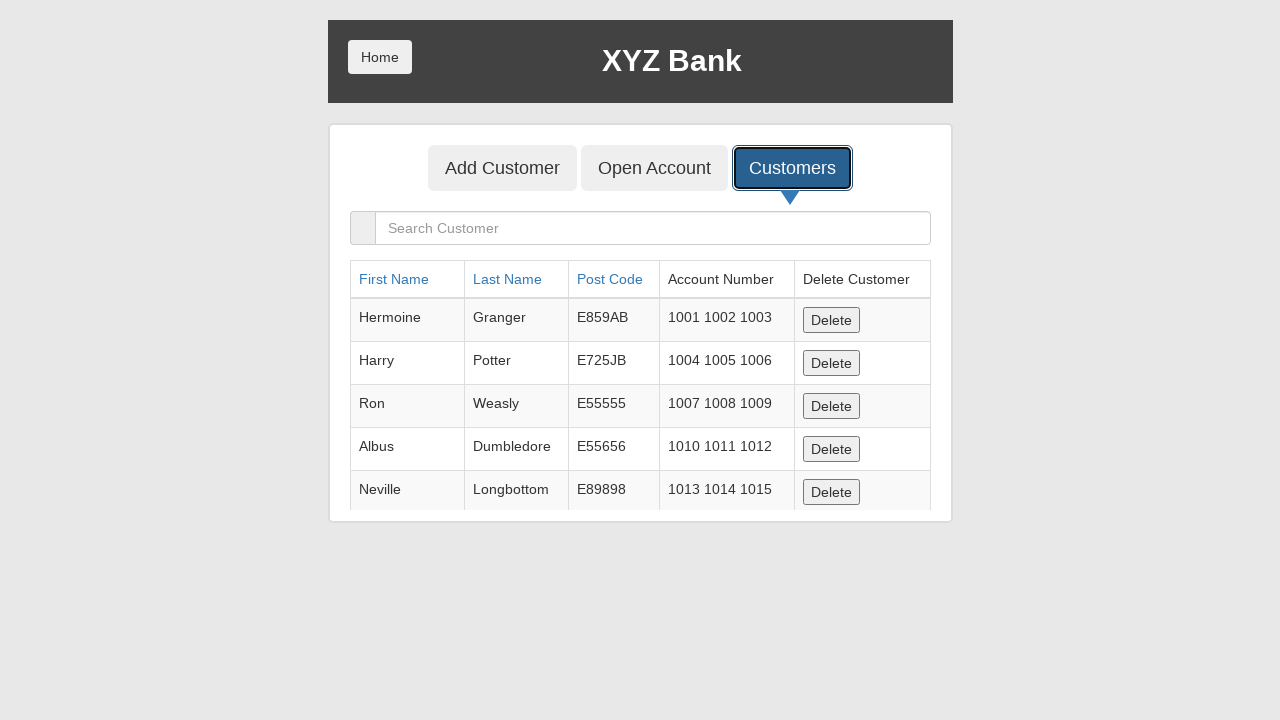

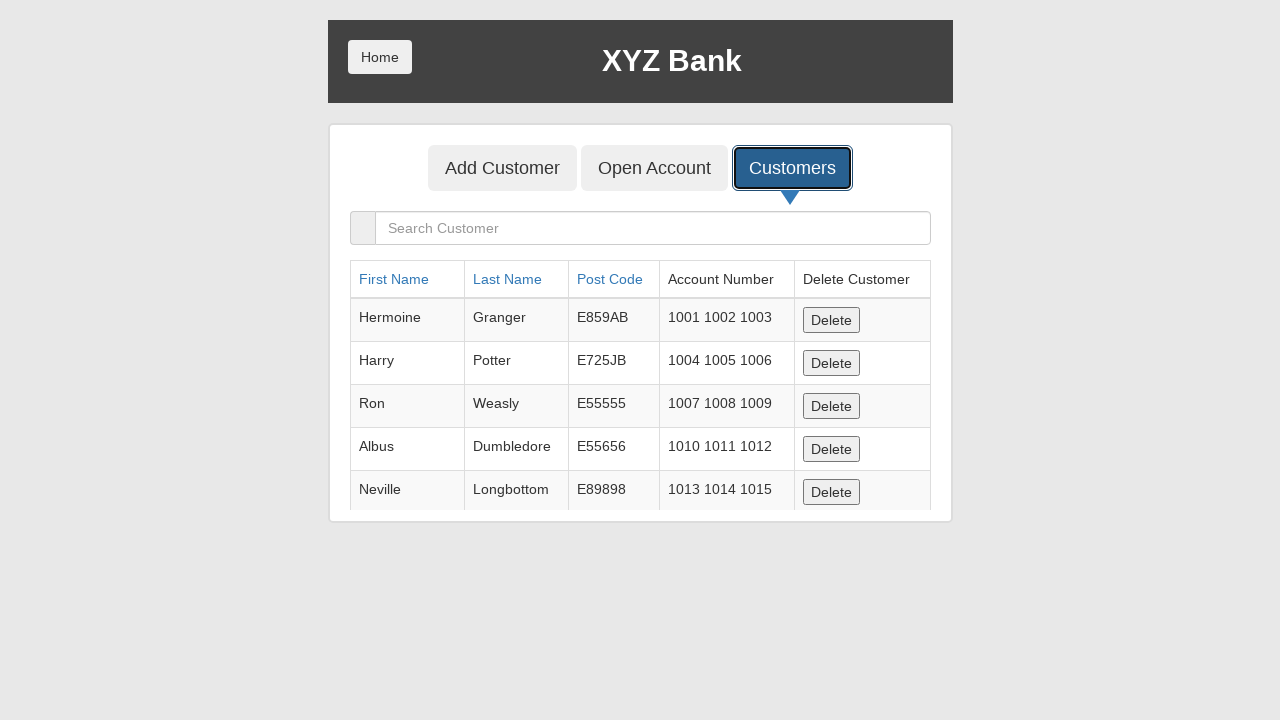